Tests drag and drop functionality within an iframe on the jQuery UI demo page by dragging an element and dropping it onto a target

Starting URL: https://jqueryui.com/droppable/

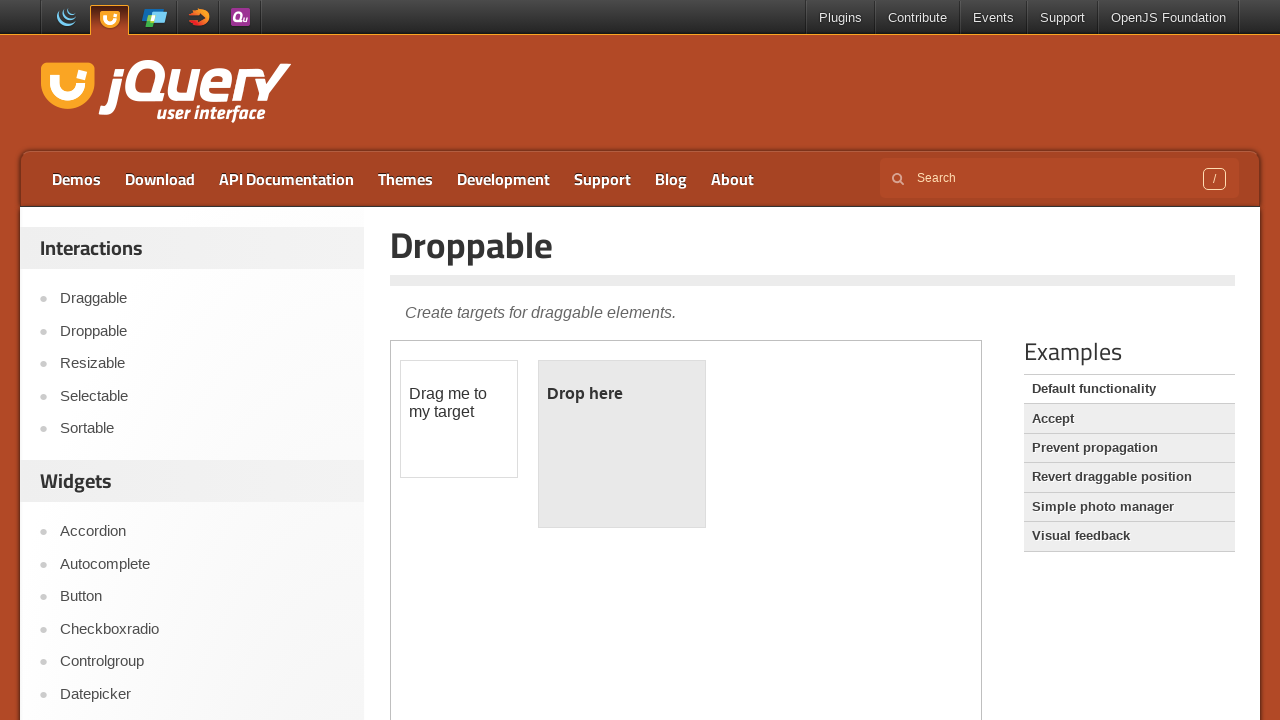

Navigated to jQuery UI droppable demo page
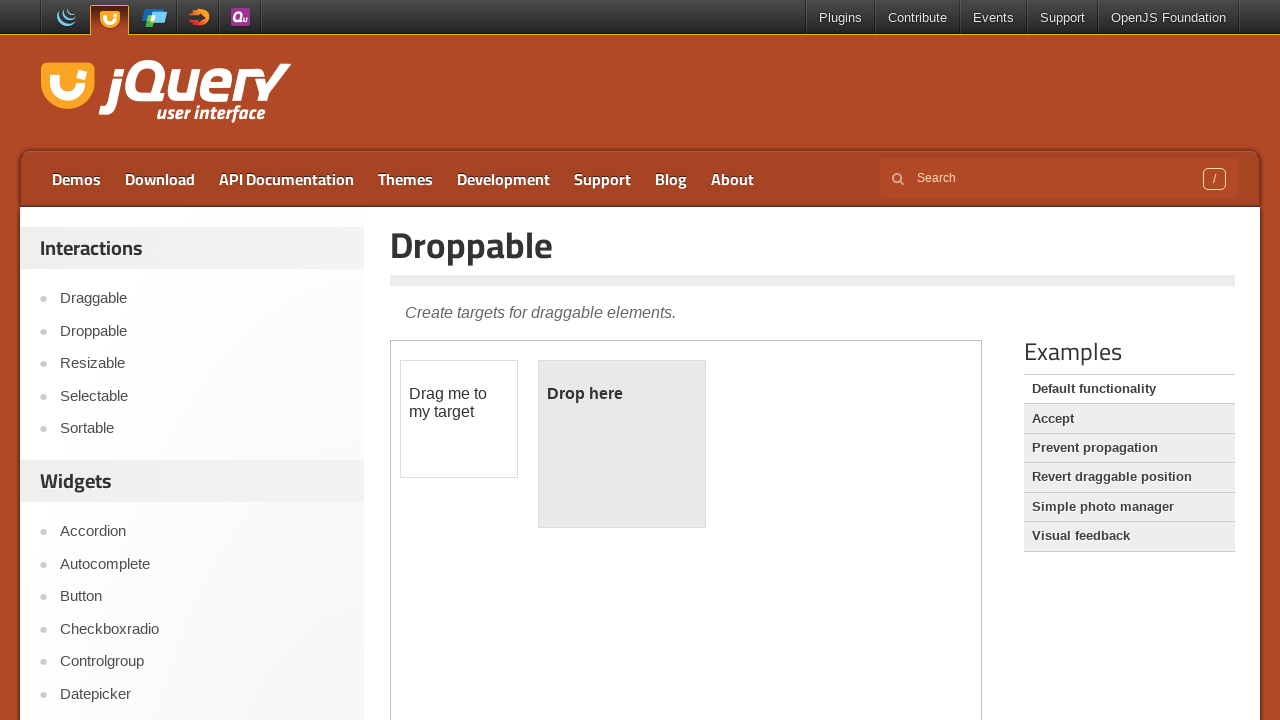

Located the demo iframe
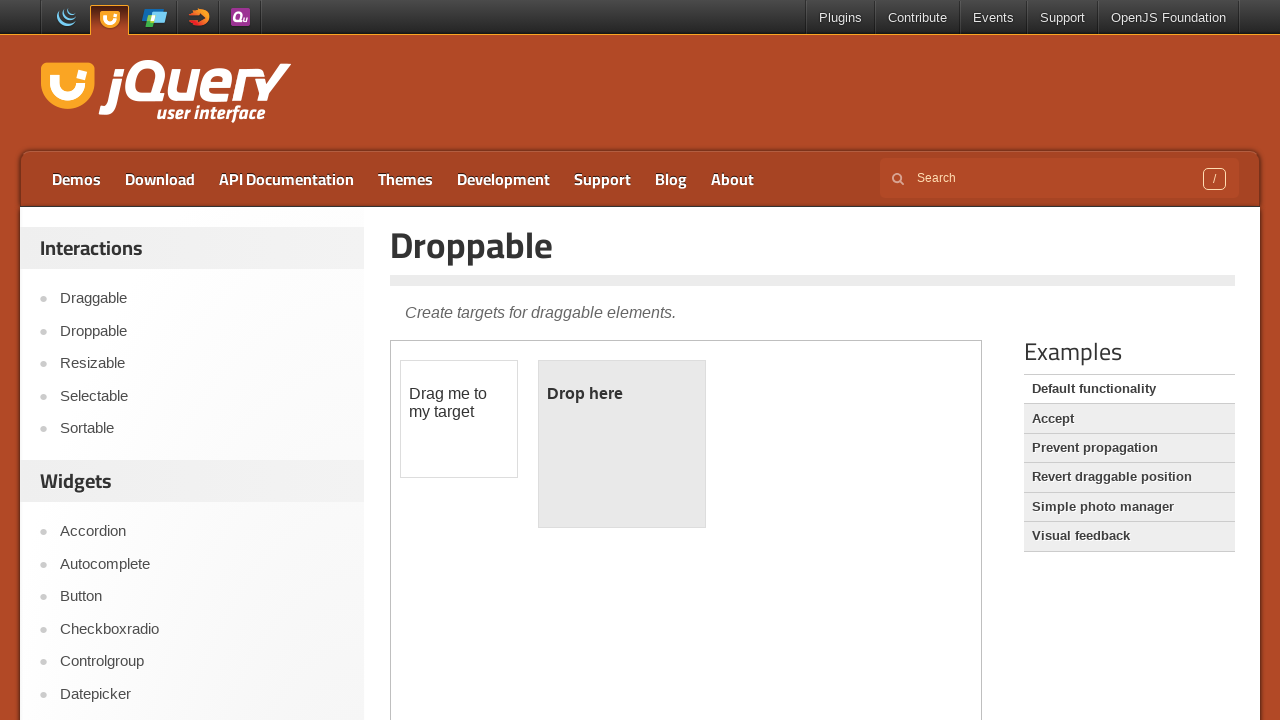

Located the draggable element within the iframe
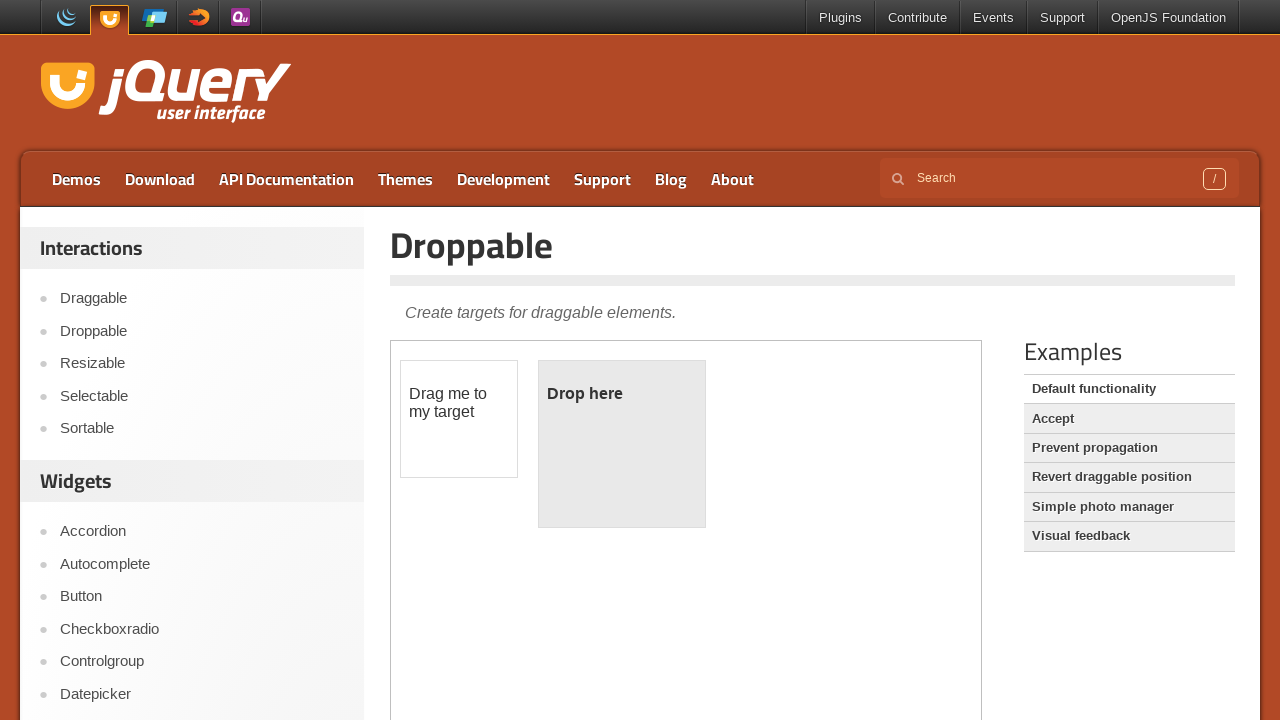

Located the droppable target element within the iframe
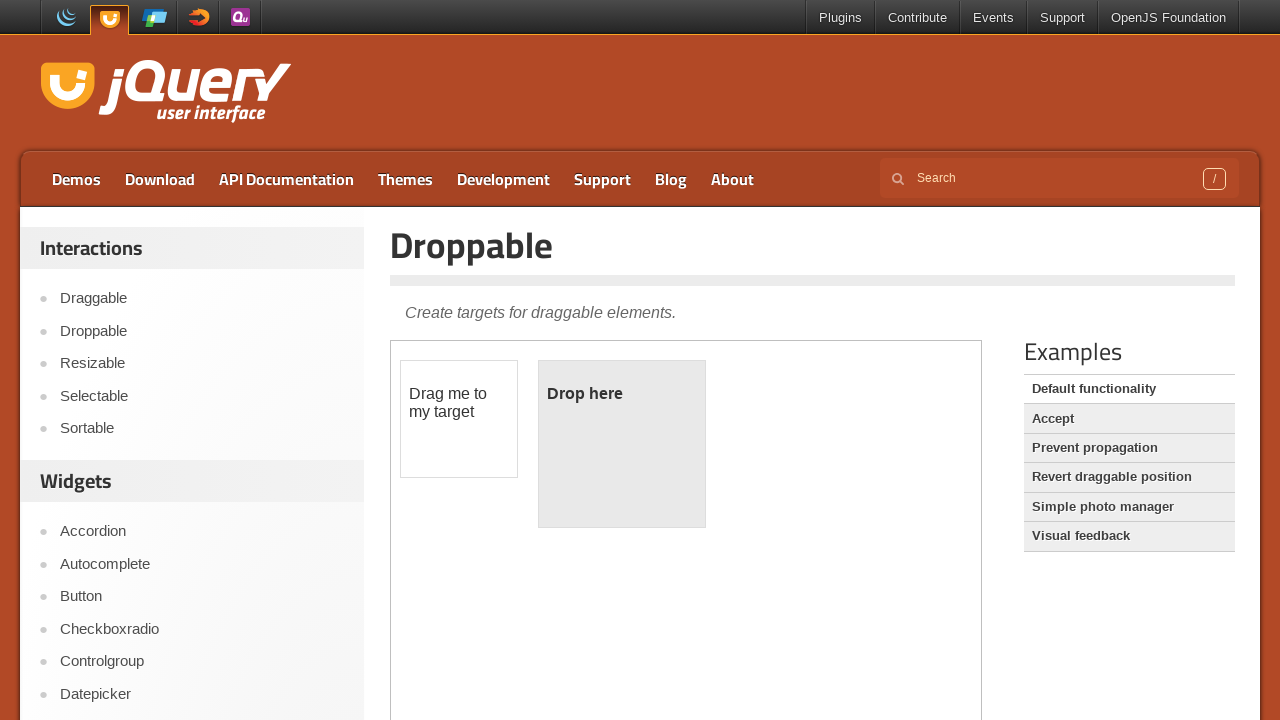

Dragged draggable element and dropped it onto the droppable target at (622, 444)
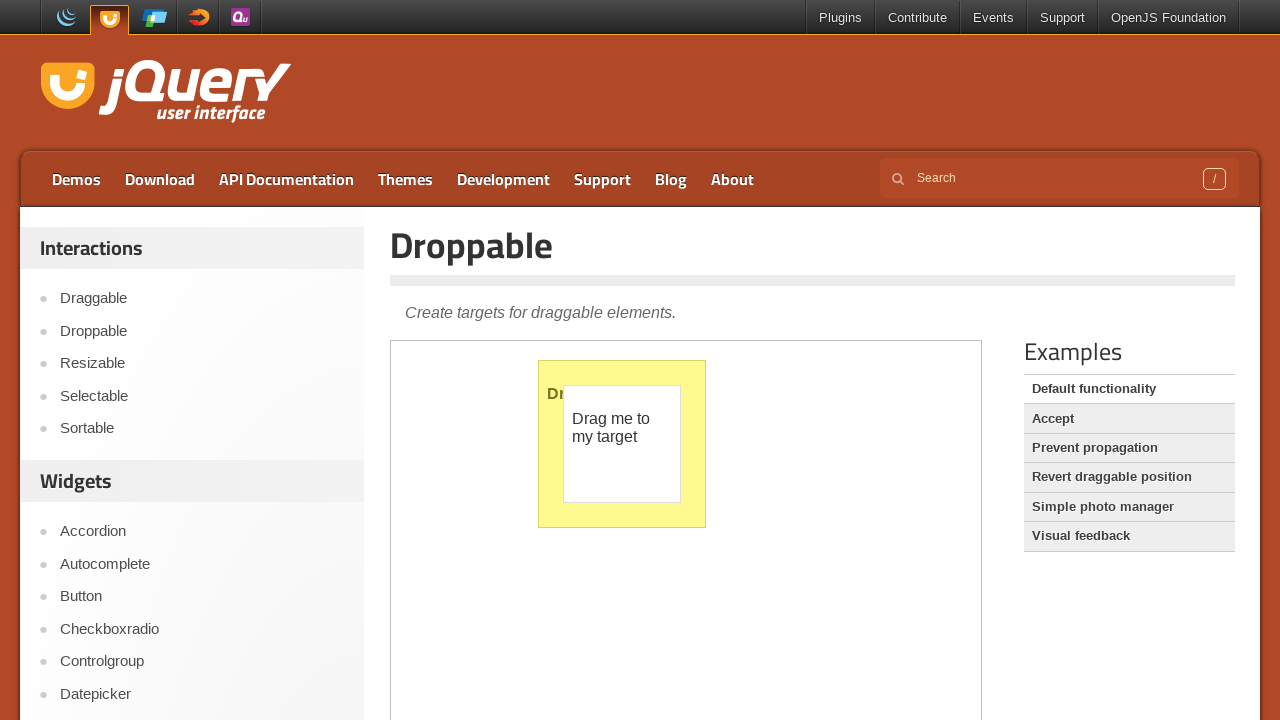

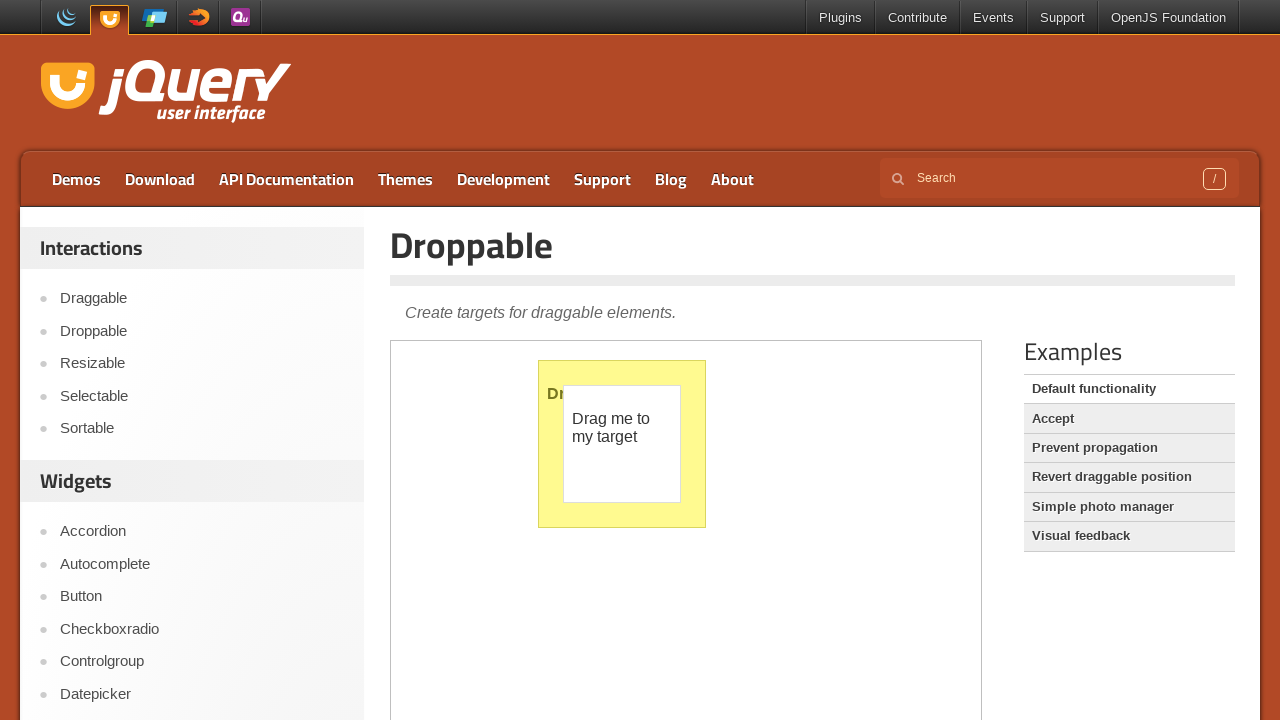